Tests JavaScript confirm dialog by clicking the second alert button, dismissing it with cancel, and verifying the cancel message

Starting URL: https://the-internet.herokuapp.com/javascript_alerts

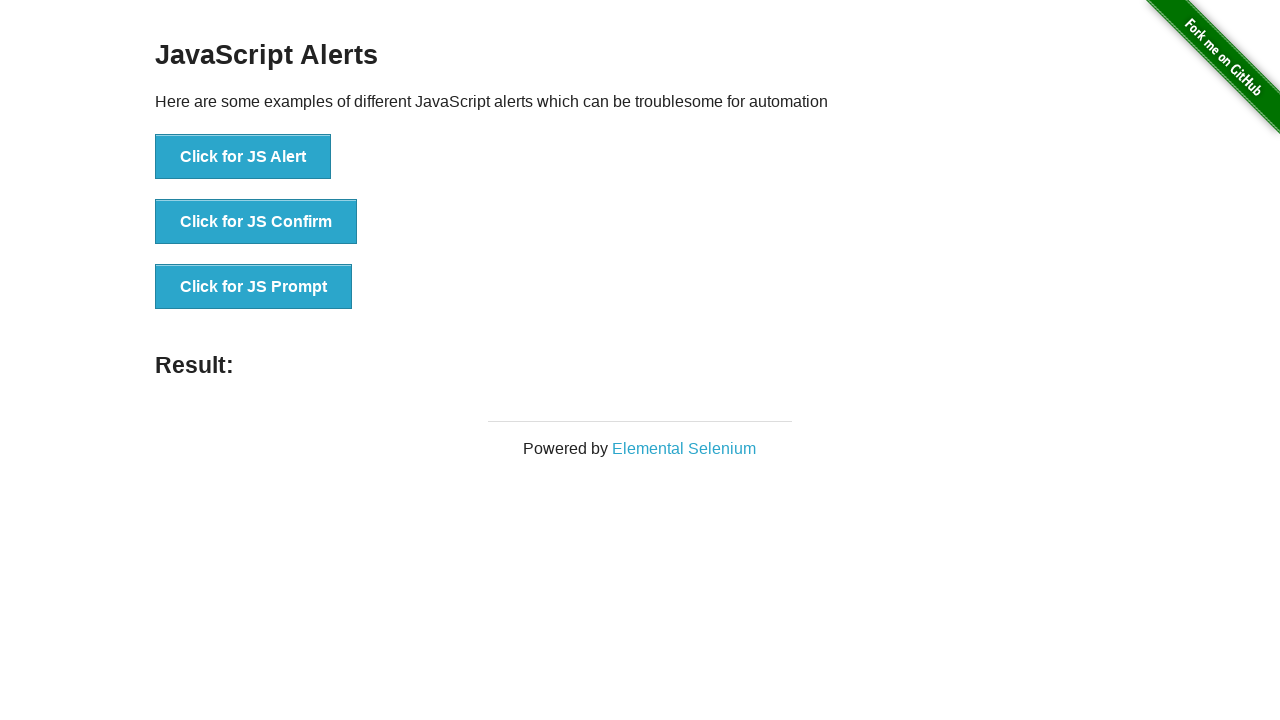

Set up dialog handler to dismiss confirm dialog and verify message
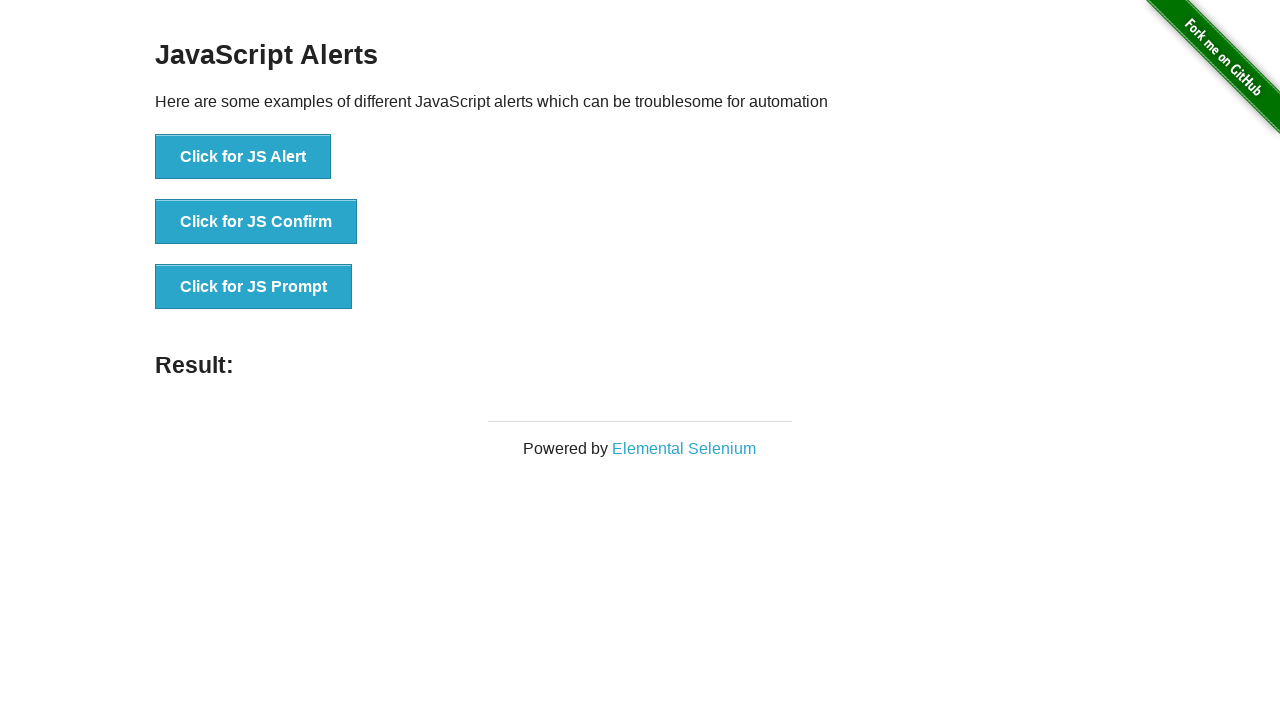

Clicked the JS Confirm button to trigger the alert at (256, 222) on button[onclick='jsConfirm()']
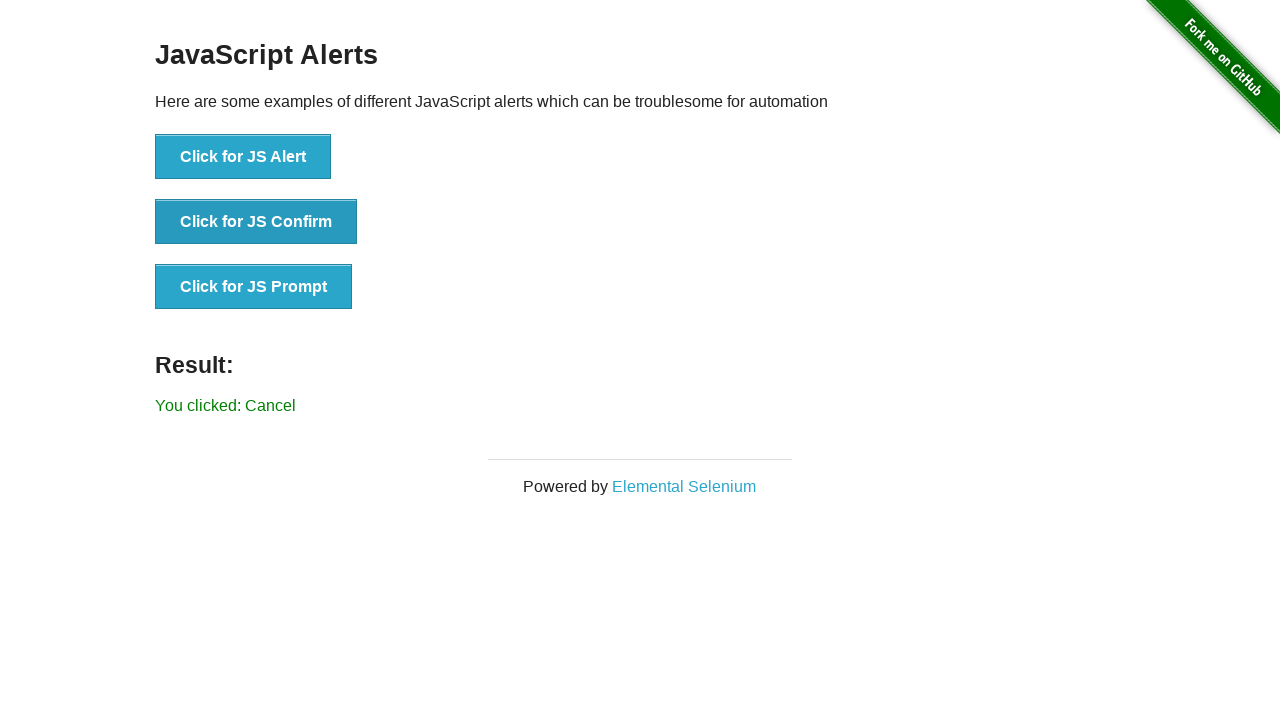

Verified that the result message shows 'You clicked: Cancel'
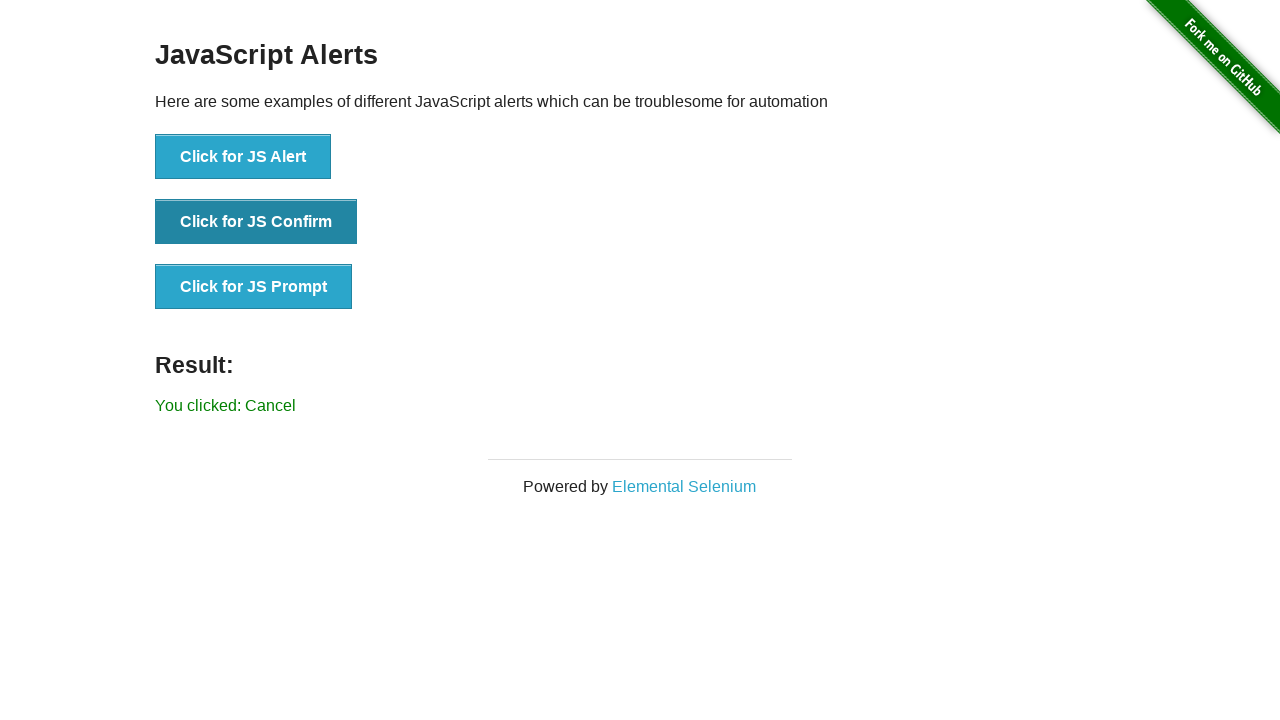

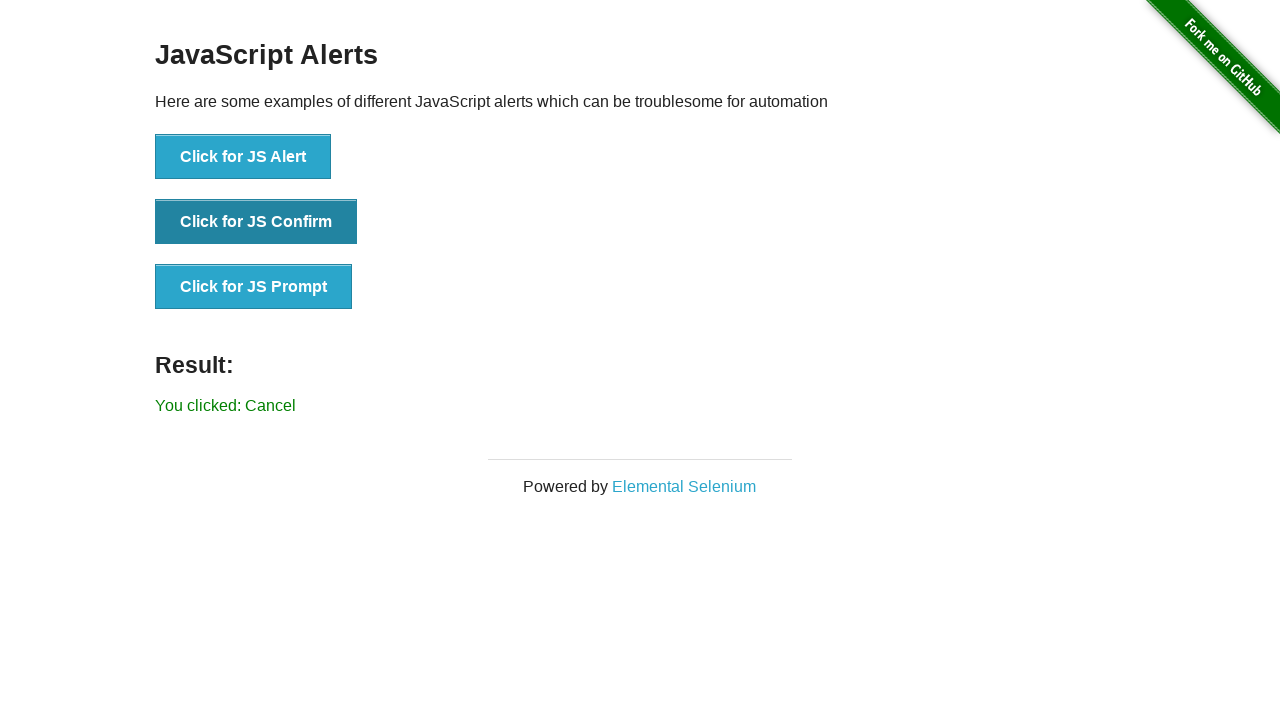